Navigates to a blog page and selects an option from a dropdown menu

Starting URL: https://omayo.blogspot.com/

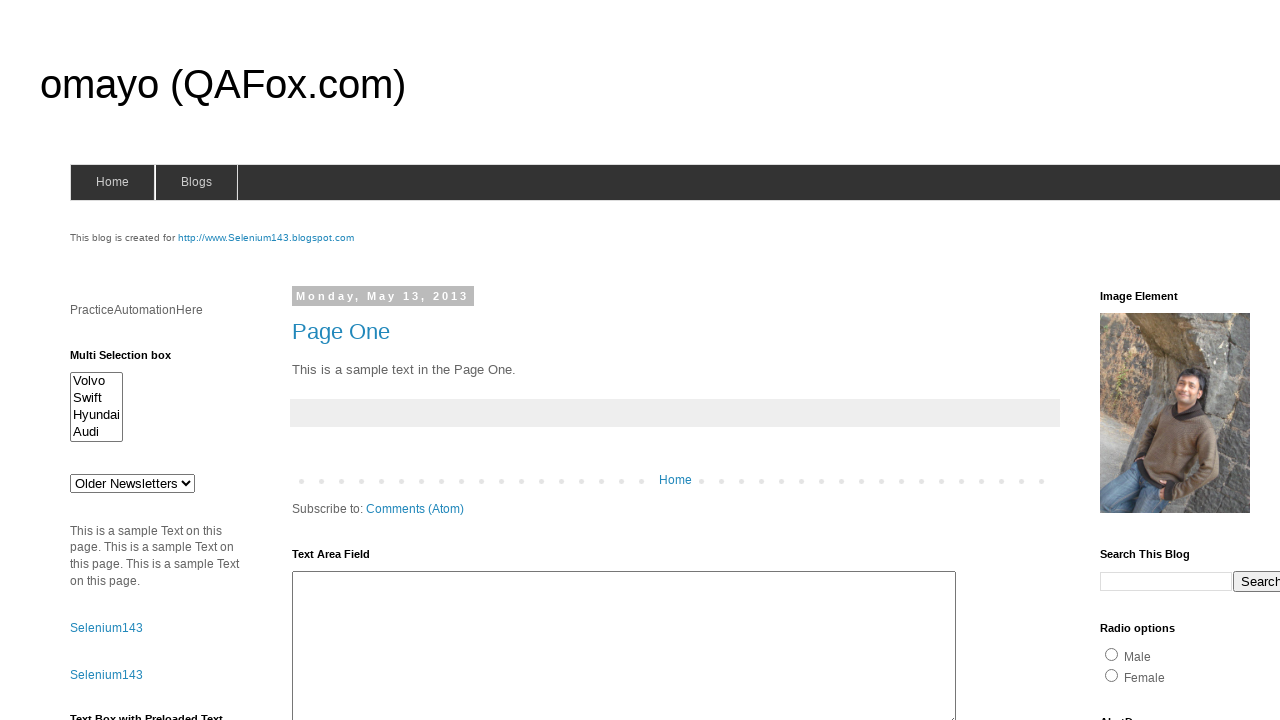

Navigated to blog page at https://omayo.blogspot.com/
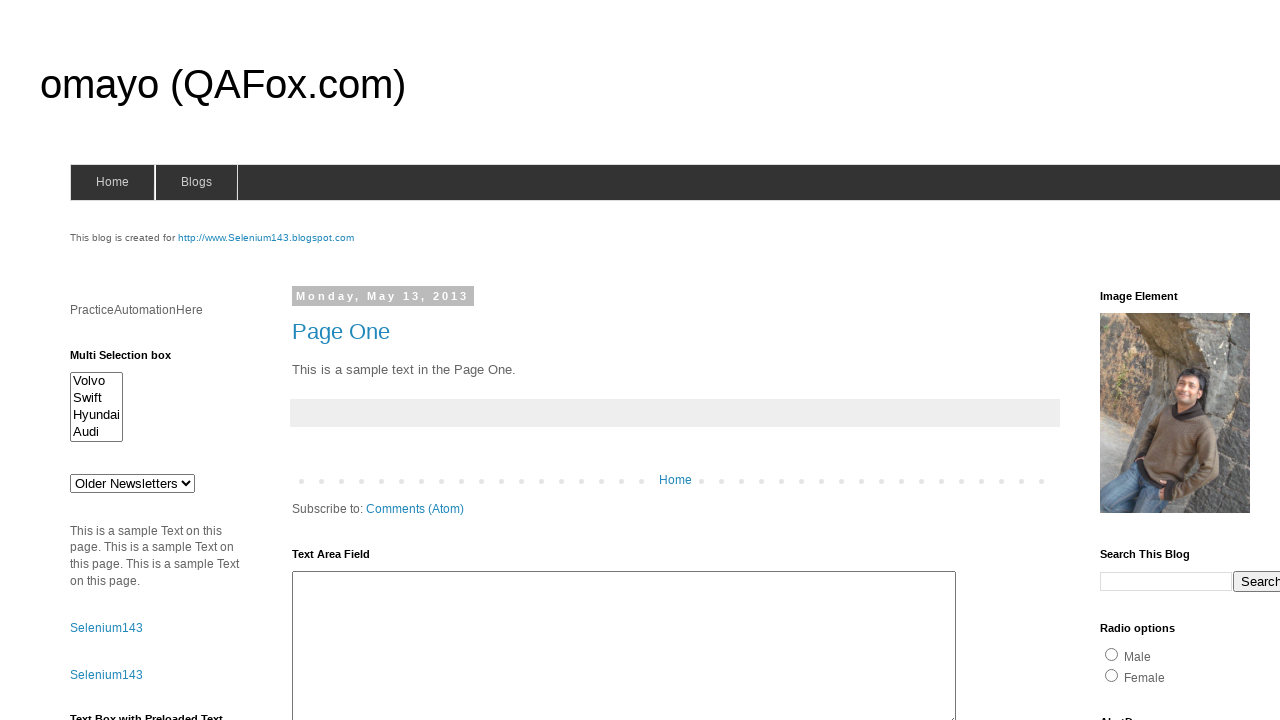

Selected 'doc 1' option from dropdown menu with id 'drop1' on #drop1
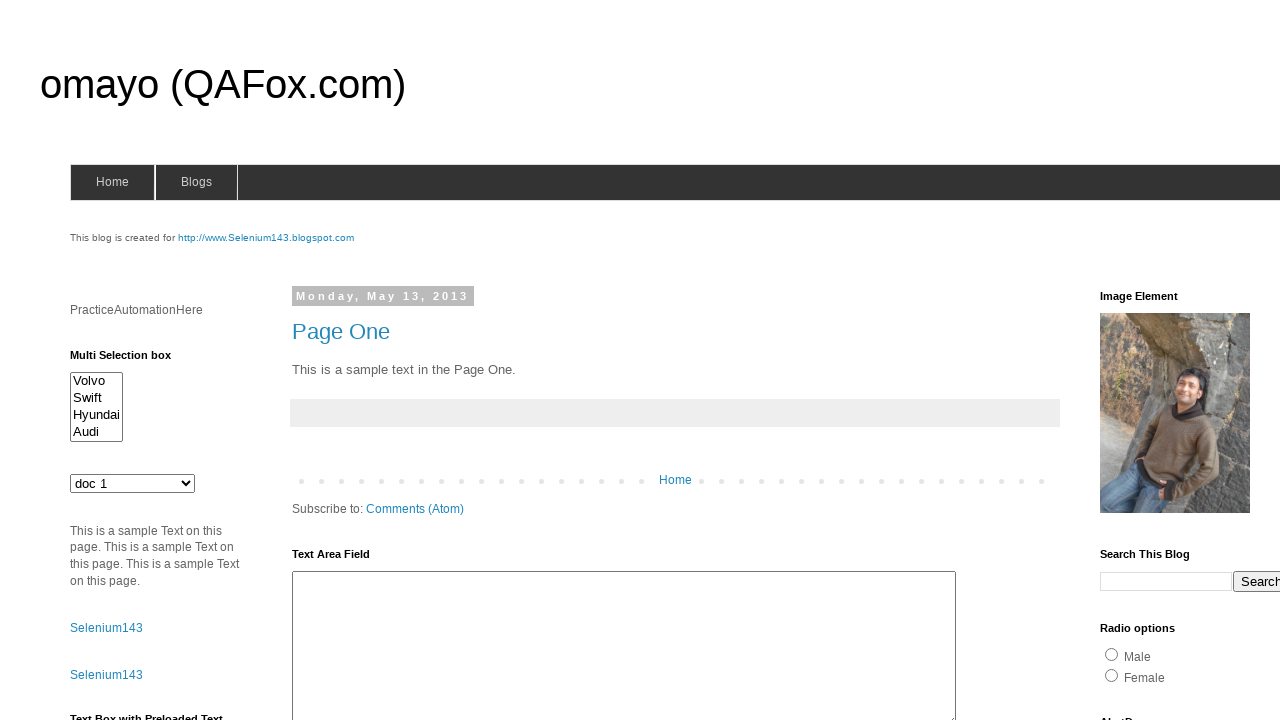

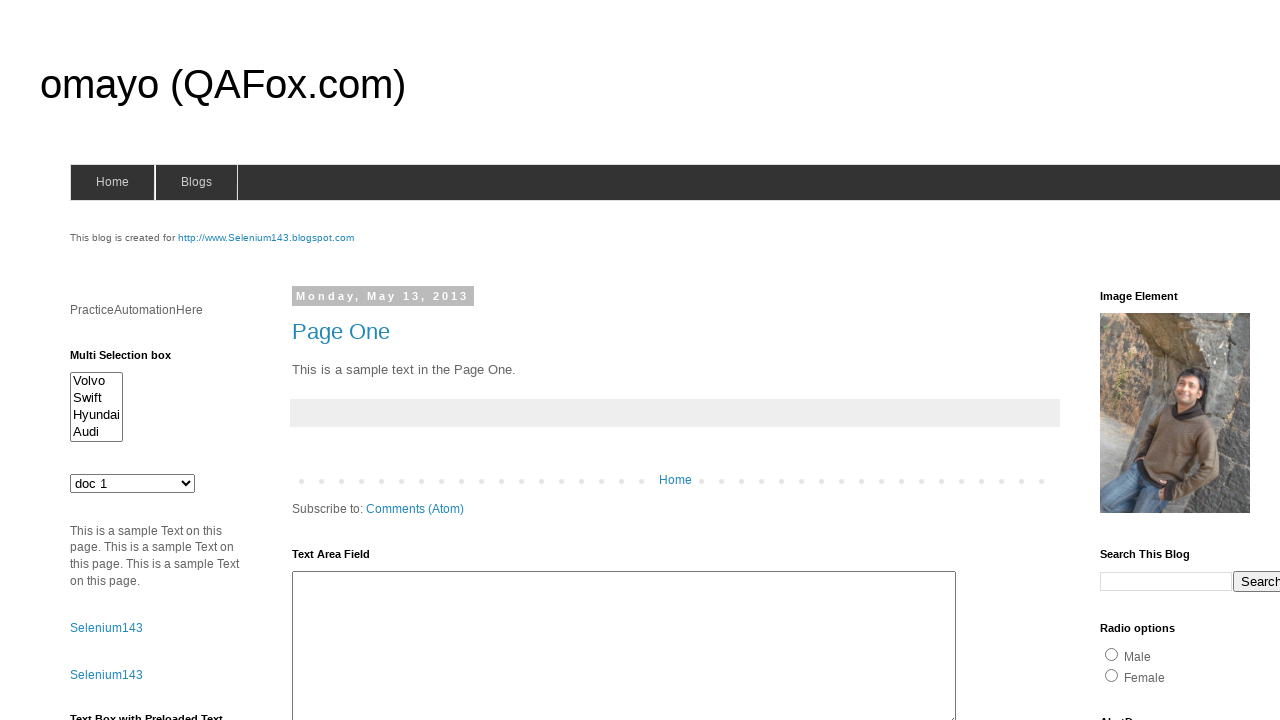